Finds and extracts values from a table by searching for a specific row containing "Learn SQL"

Starting URL: https://www.rahulshettyacademy.com/AutomationPractice/

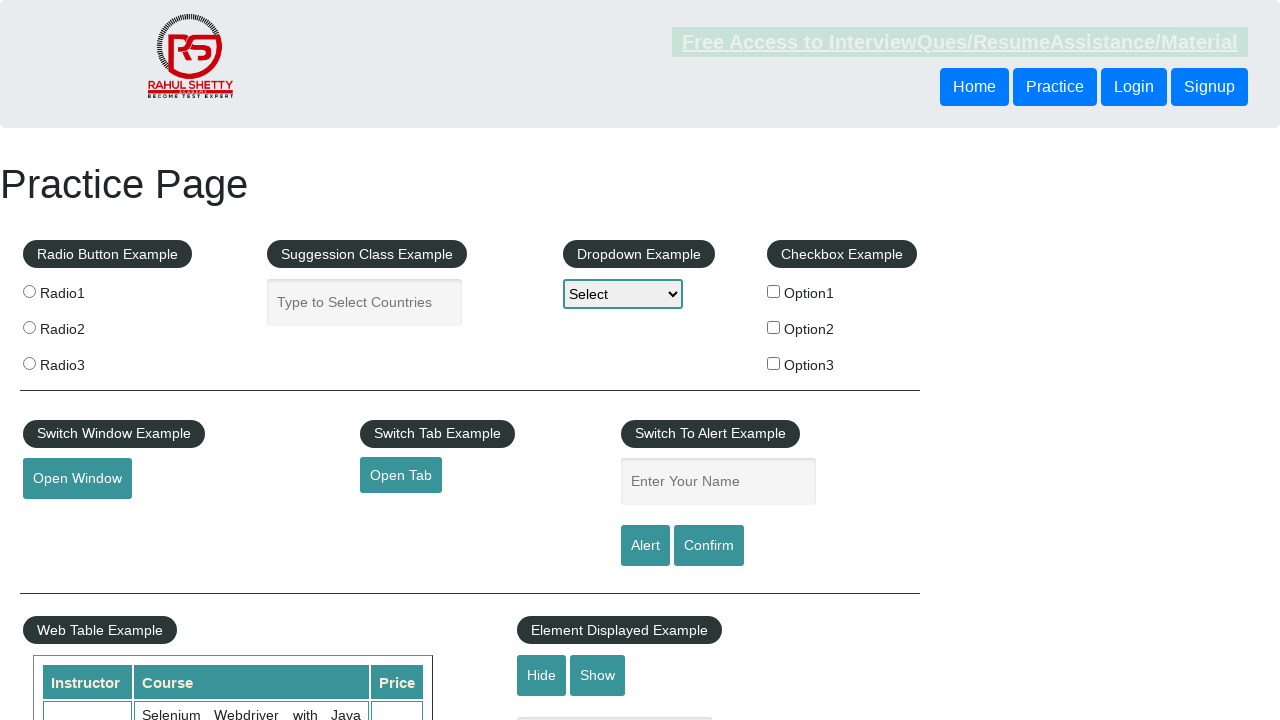

Waited for table with id 'product' to load
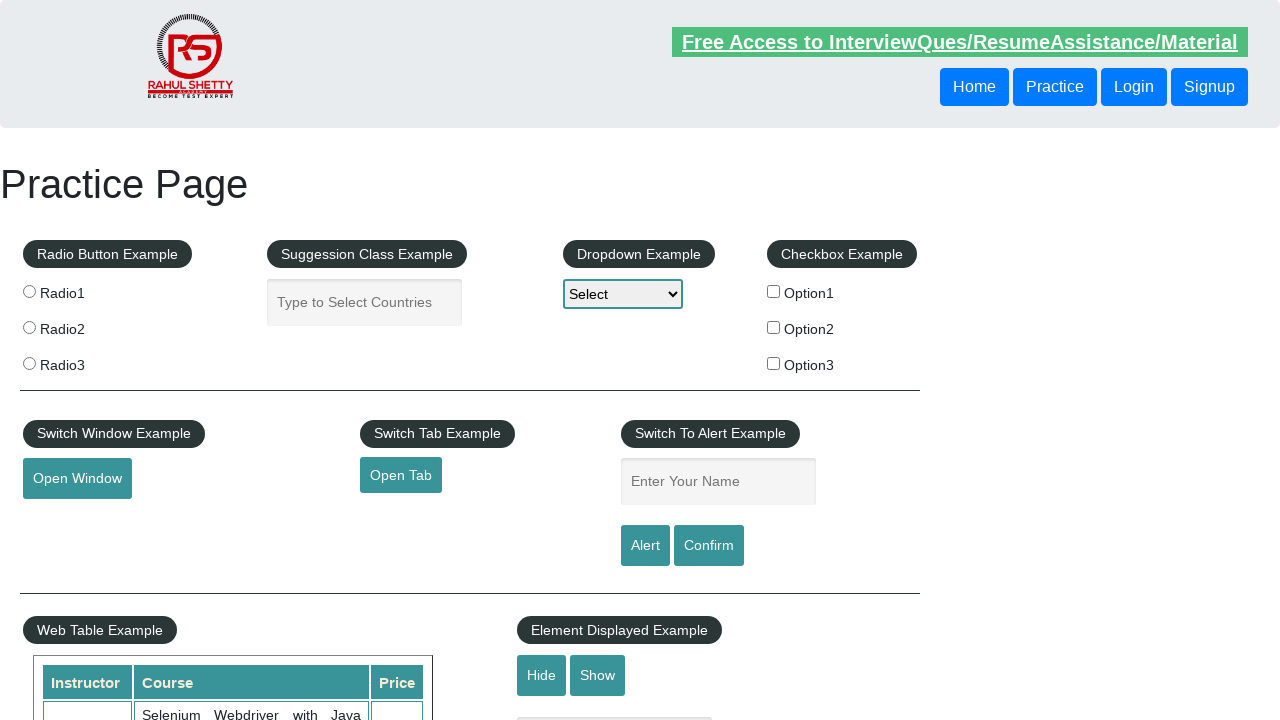

Retrieved all table rows from the product table
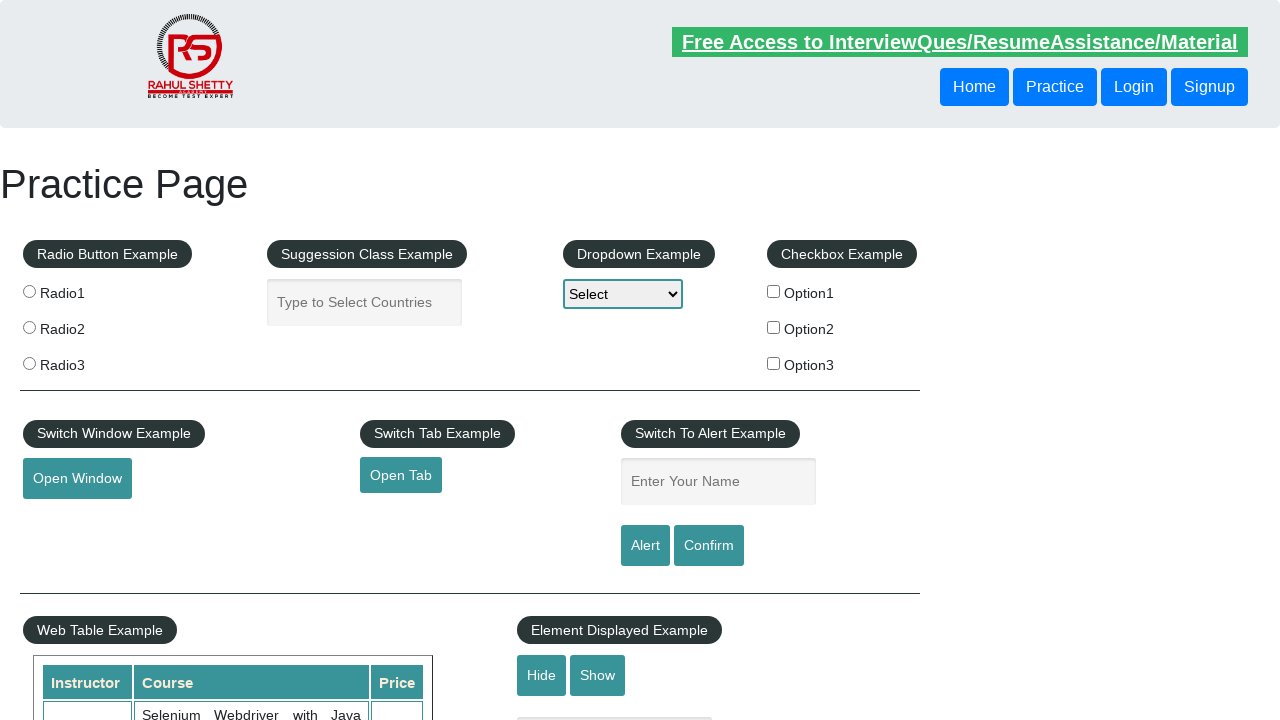

Extracted text from second column: 'Course'
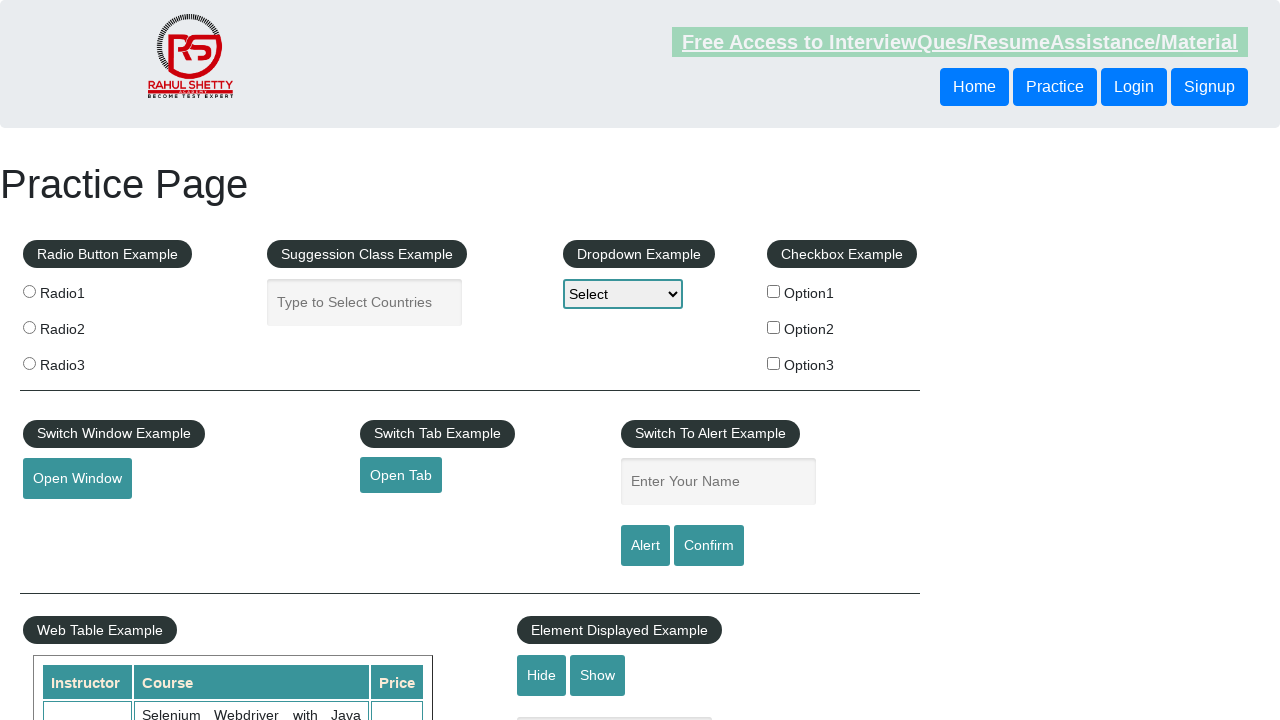

Extracted text from second column: 'Selenium Webdriver with Java Basics + Advanced + Interview Guide'
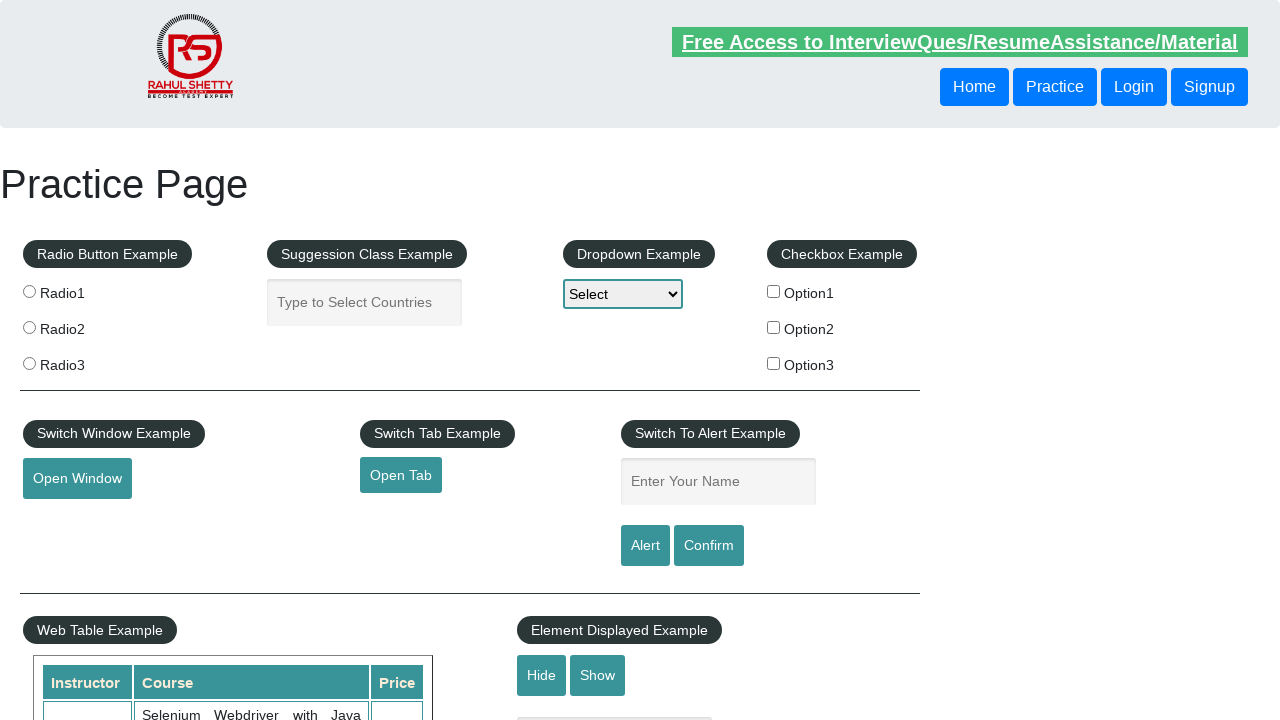

Extracted text from second column: 'Learn SQL in Practical + Database Testing from Scratch'
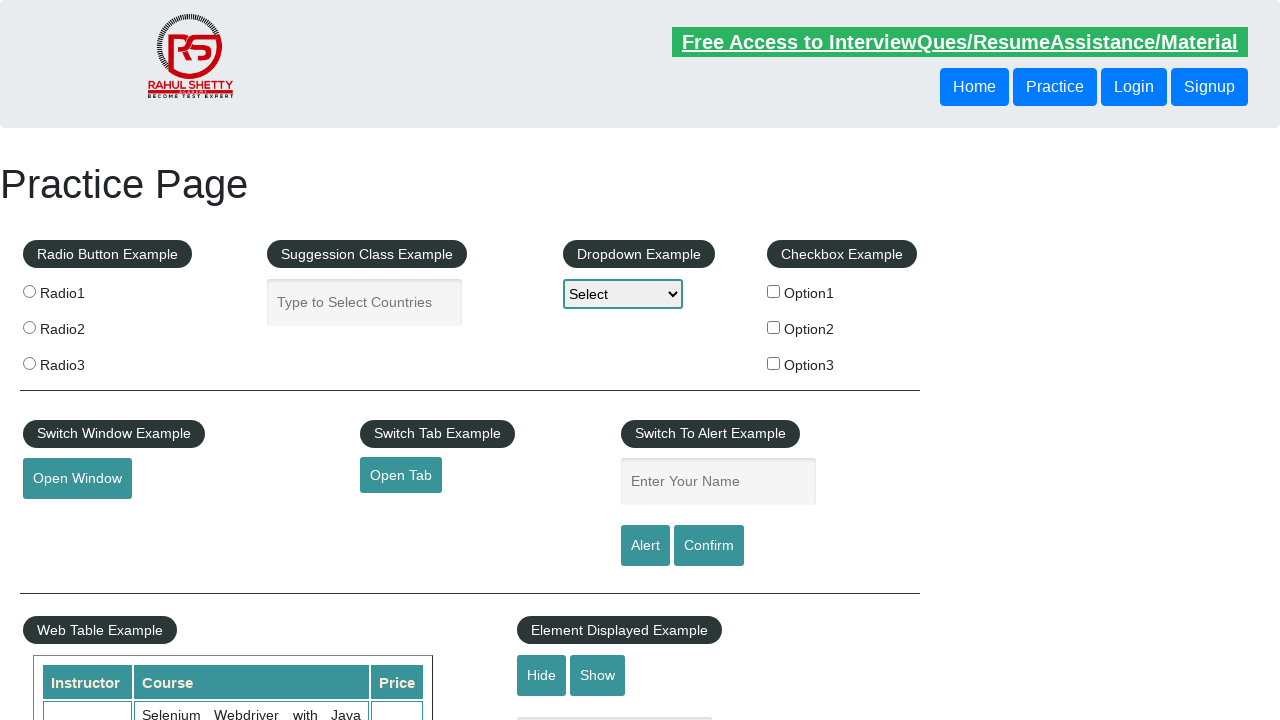

Found row containing 'Learn SQL' in second column
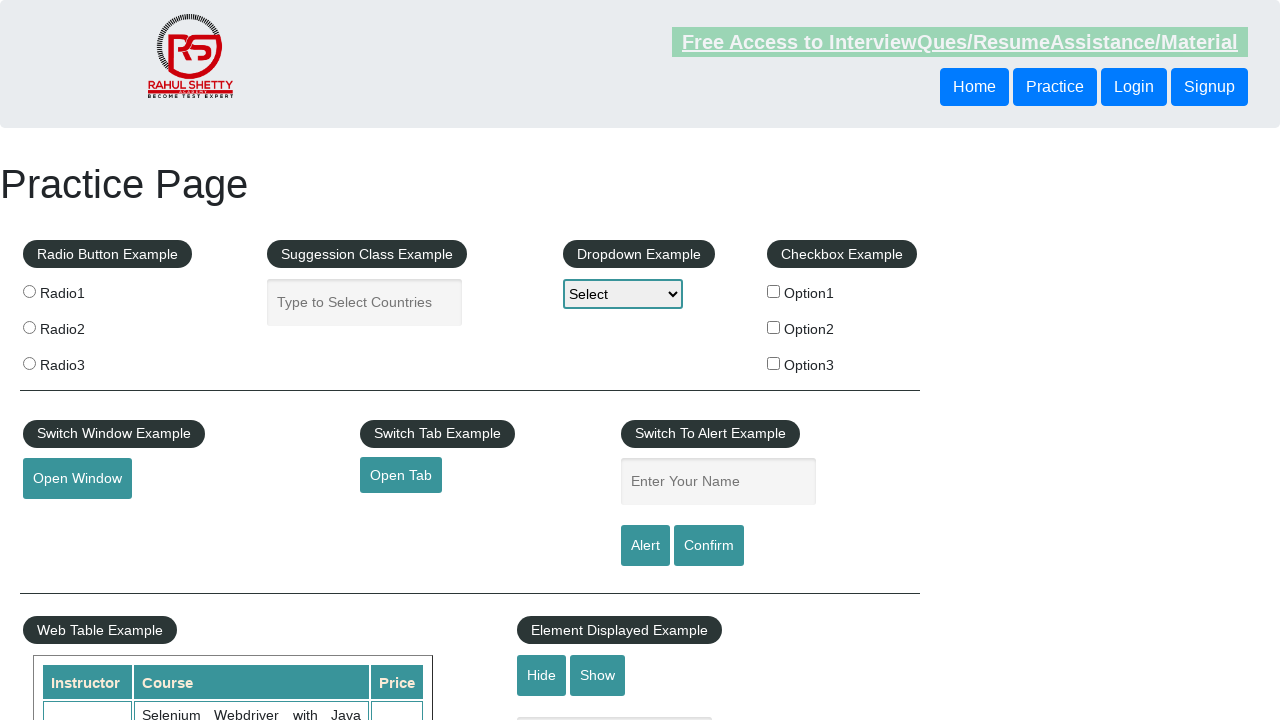

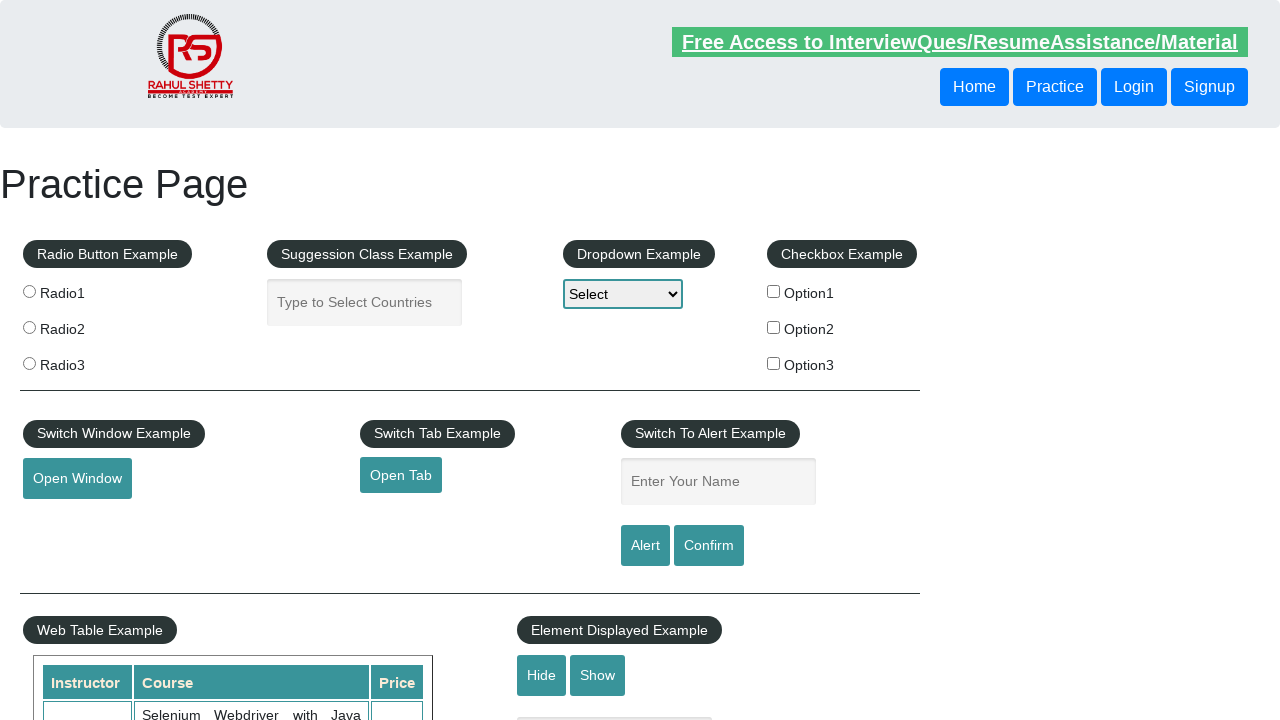